Tests product search functionality on Alkosto e-commerce site by searching for a product and navigating to the first matching product detail page.

Starting URL: https://www.alkosto.com/search?text=laptop-gaming

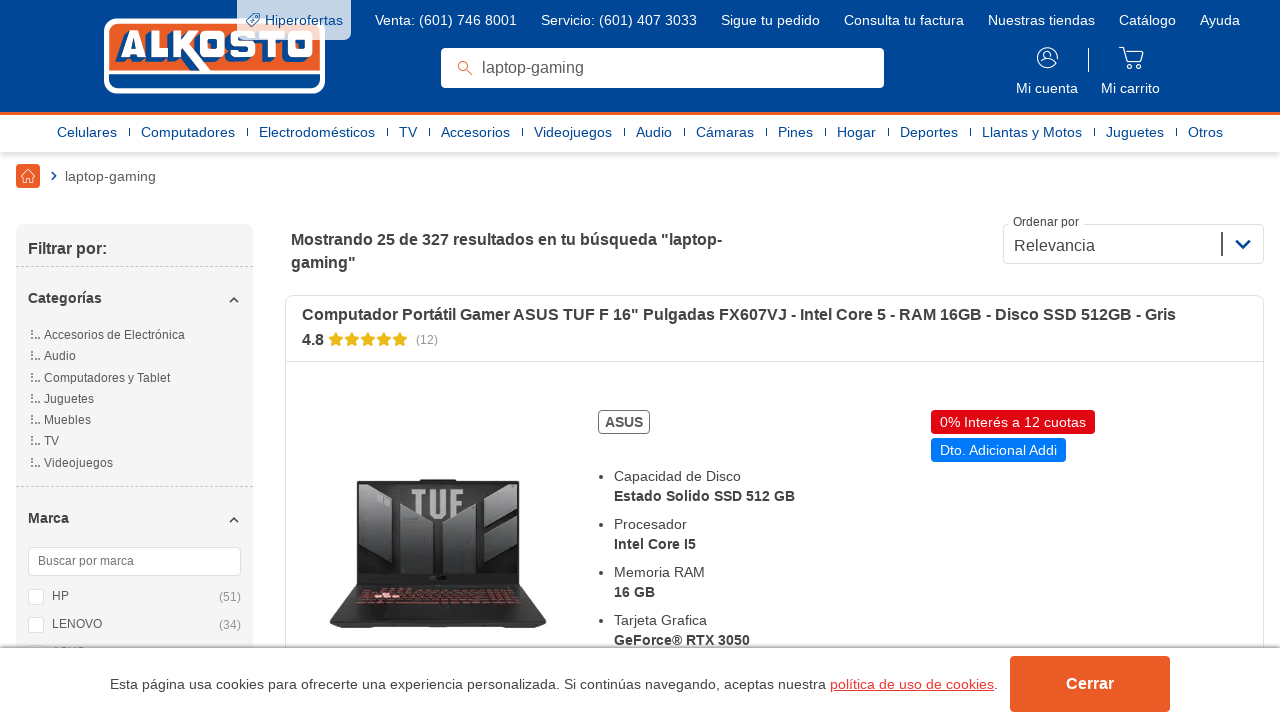

Waited for page DOM content to load after search
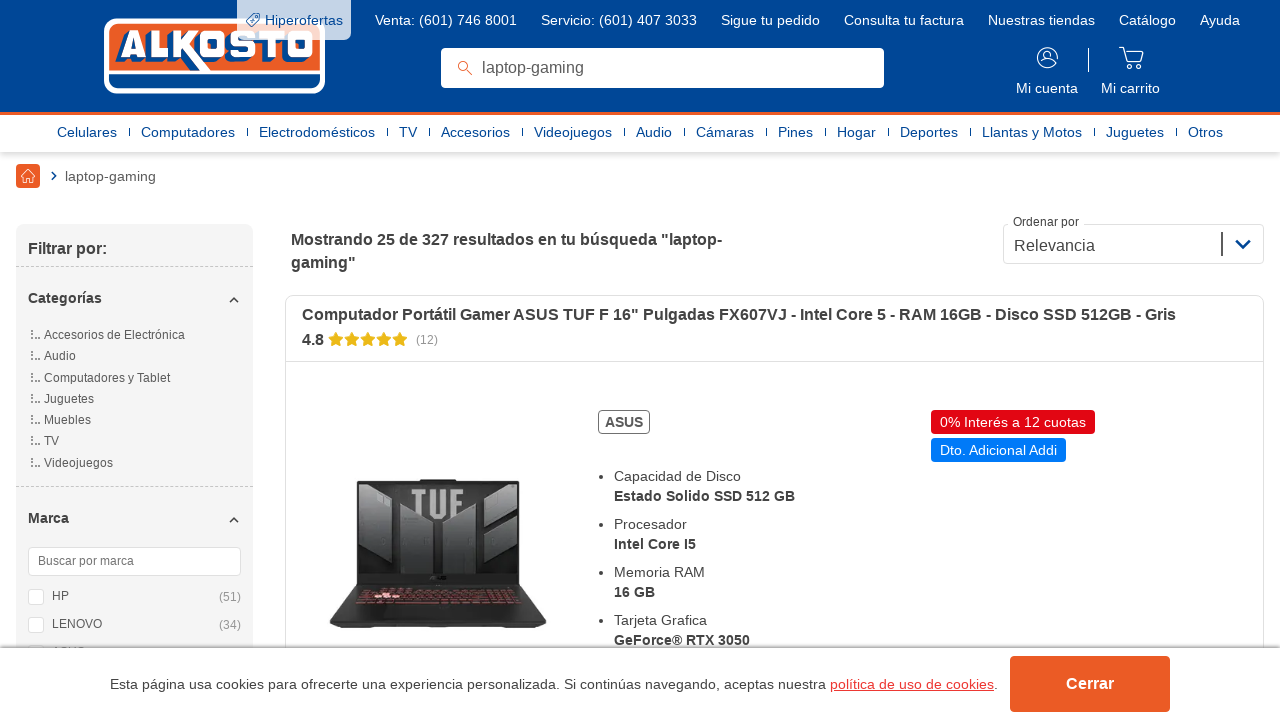

Waited 3 seconds for page elements to render
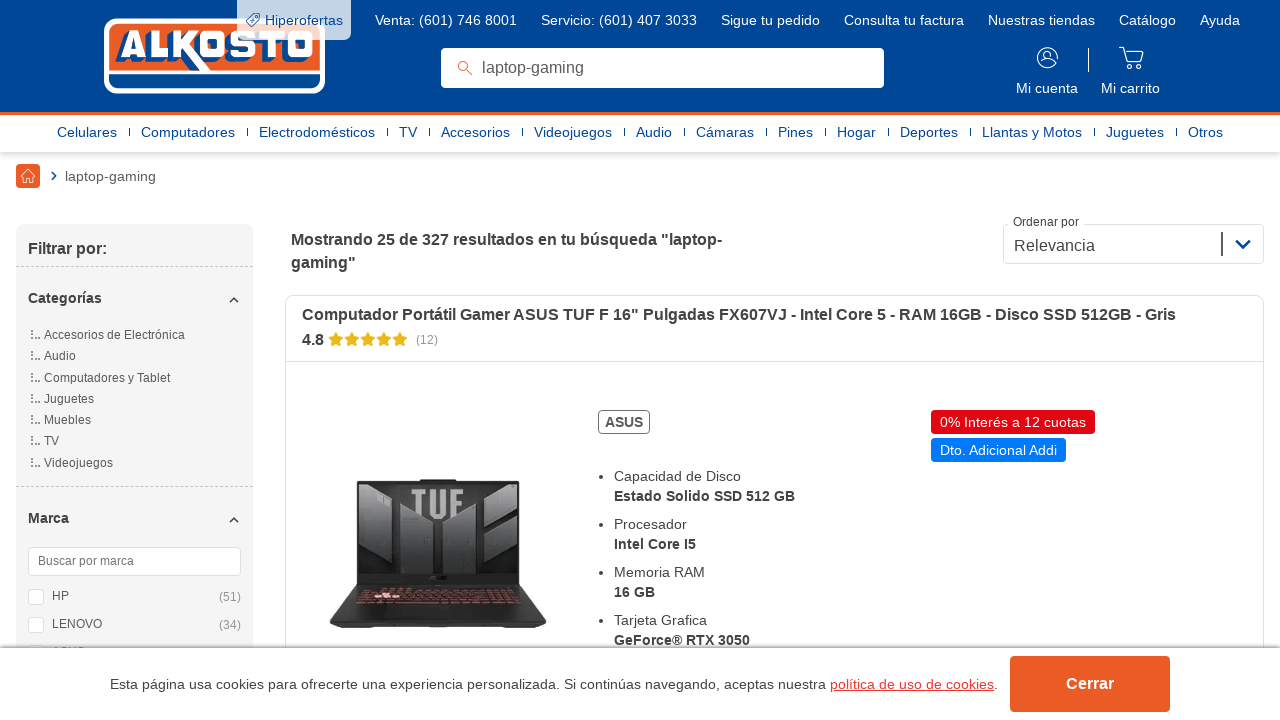

Product search results loaded and product items appeared
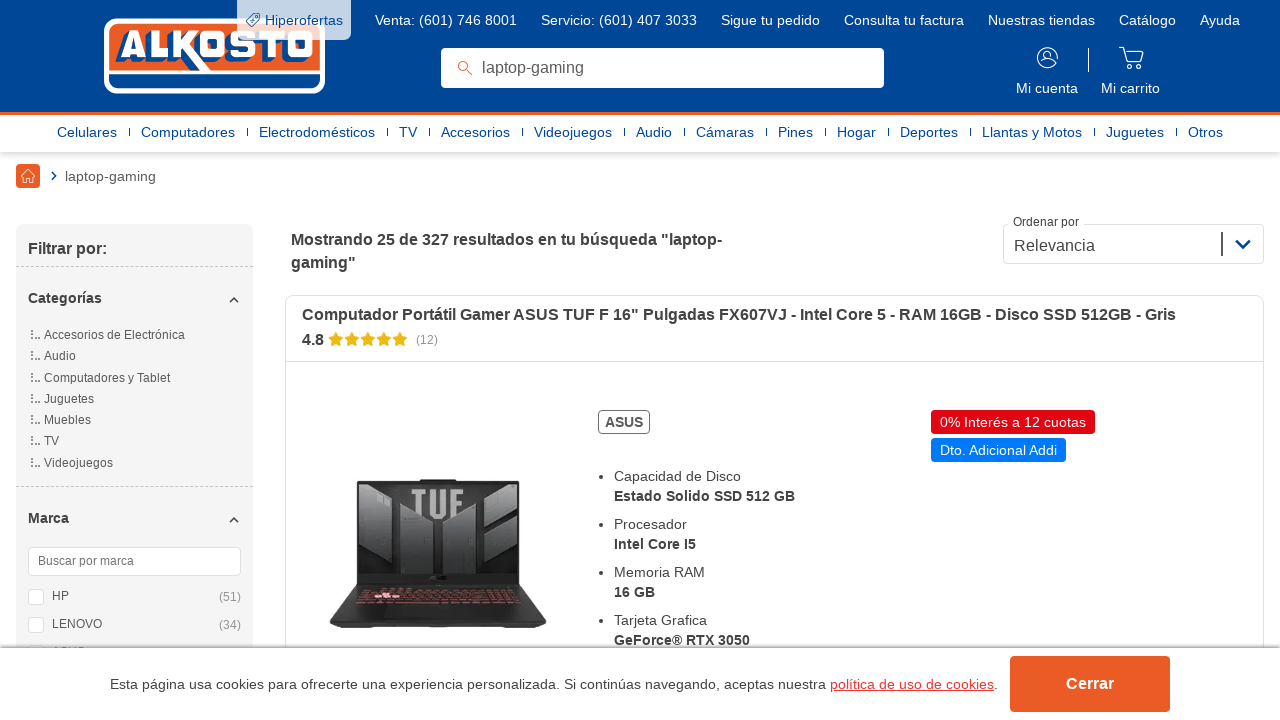

Located first product item in search results
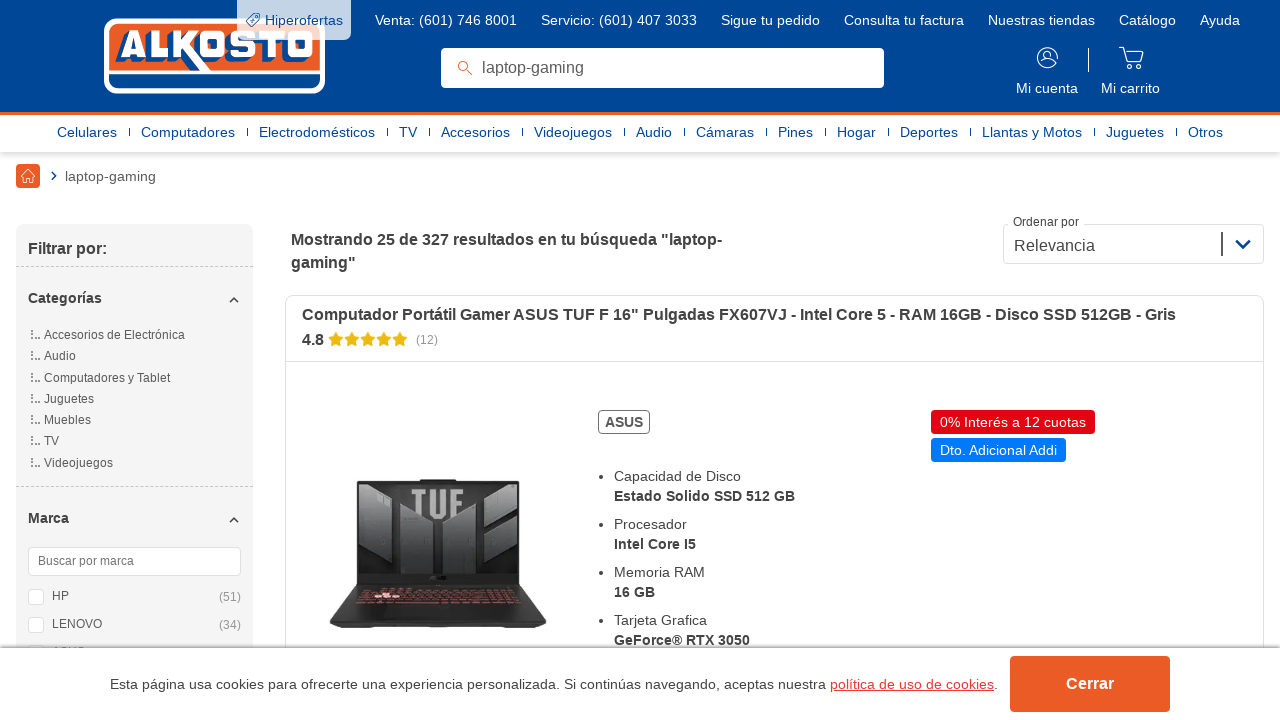

Retrieved product URL from first product item's data attribute
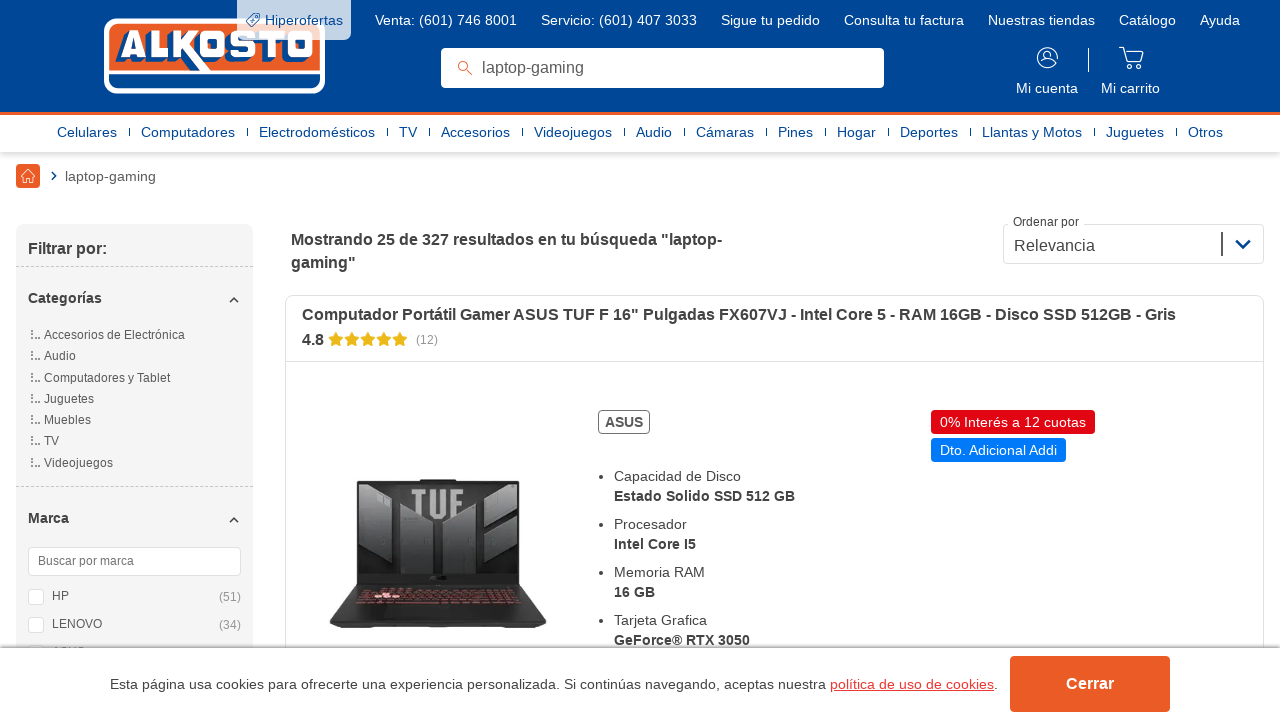

Navigated to product detail page
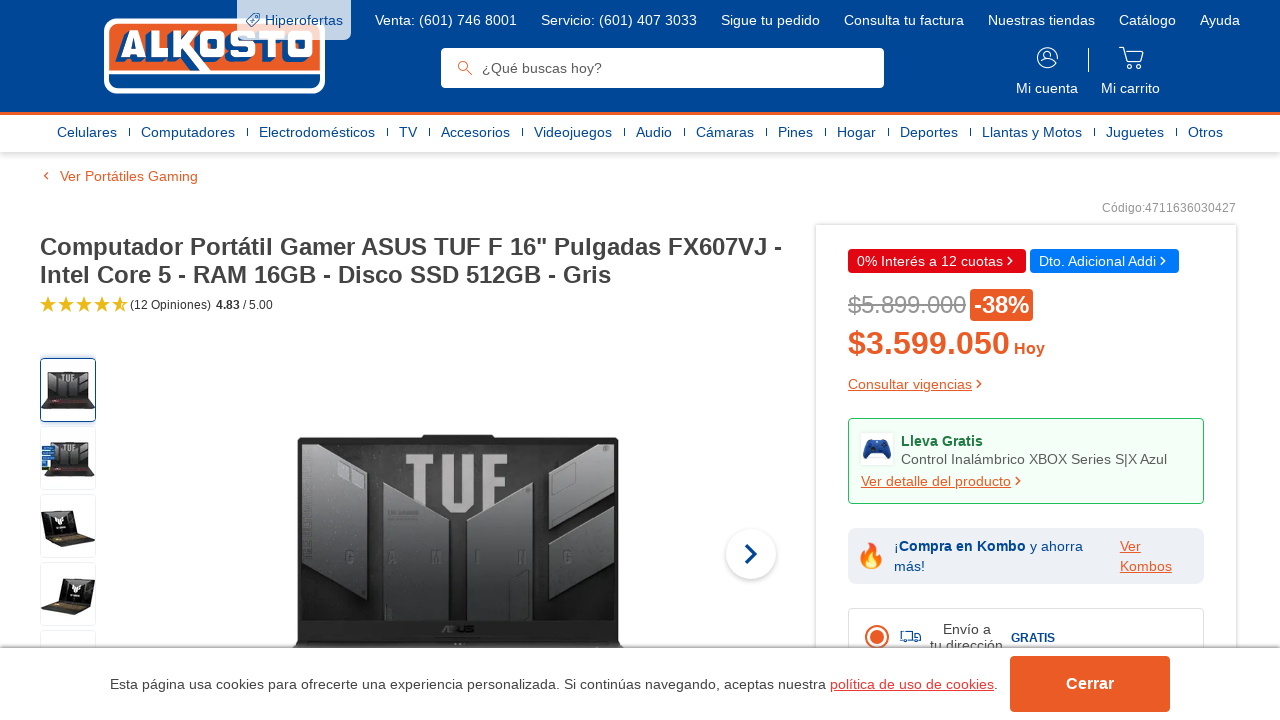

Product detail page DOM content loaded
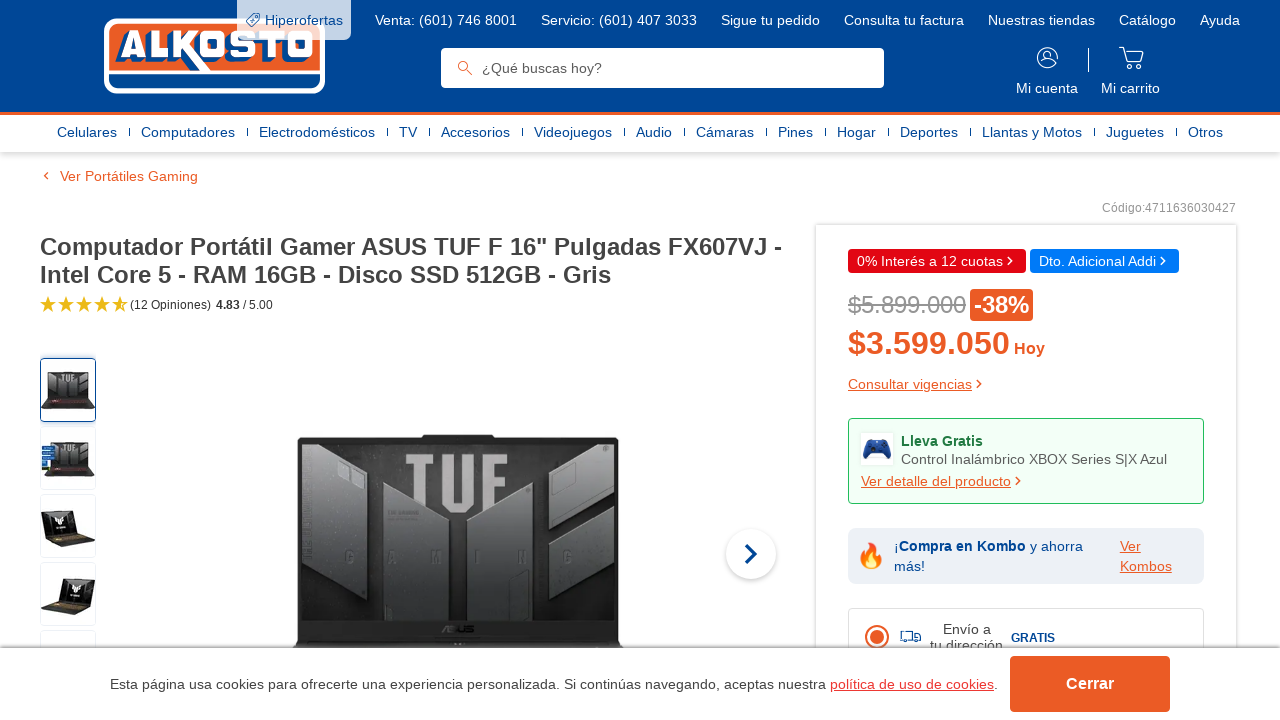

Product detail page fully loaded with title visible
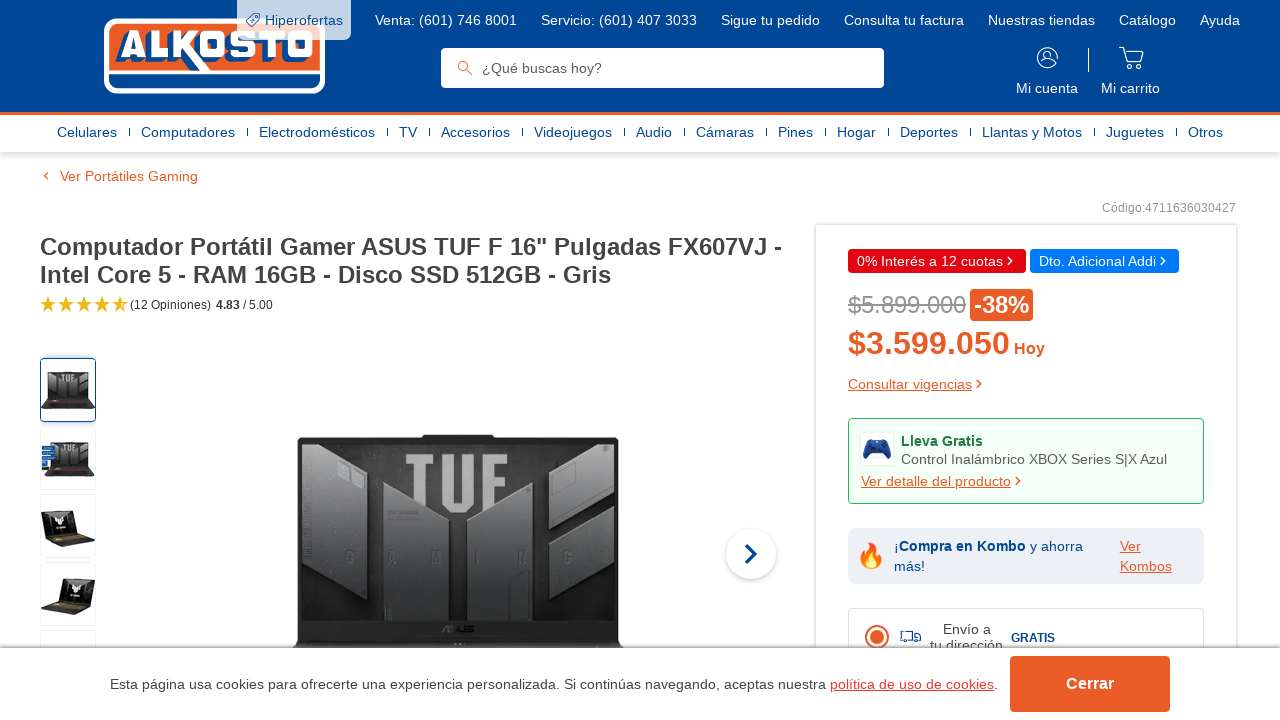

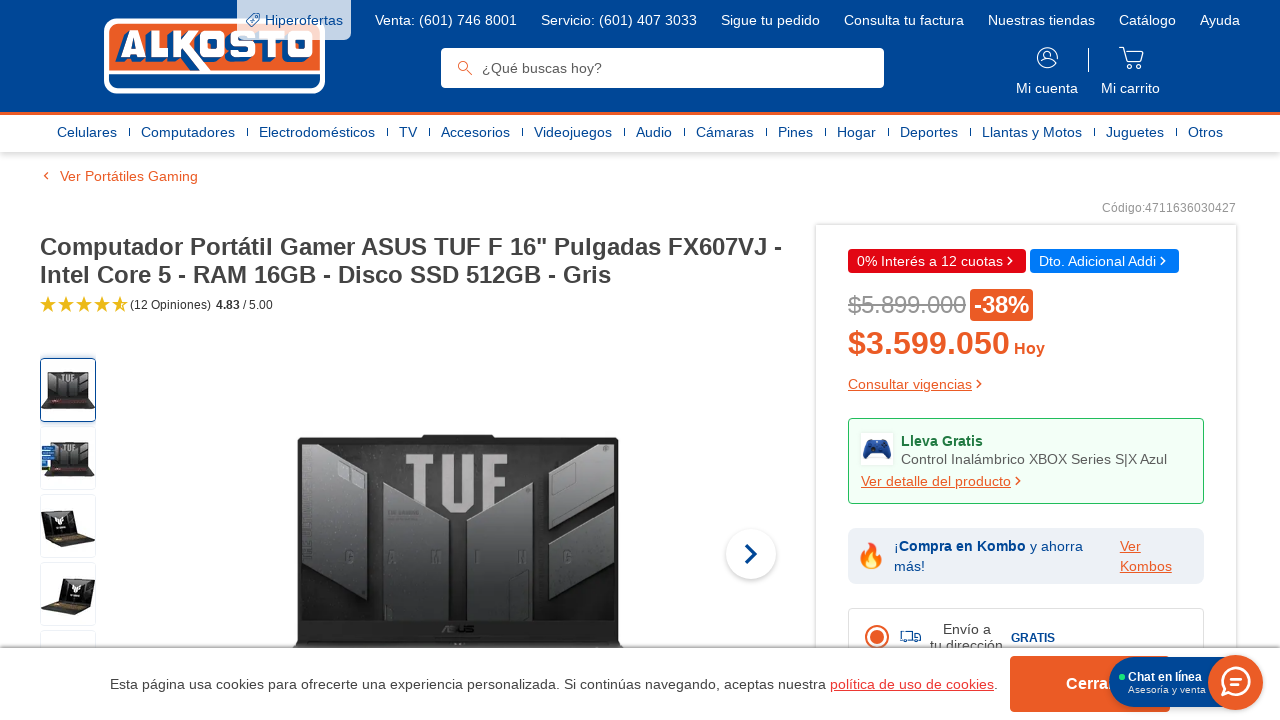